Navigates to the Sauce Labs API testing product page

Starting URL: https://saucelabs.com/products/api-testing

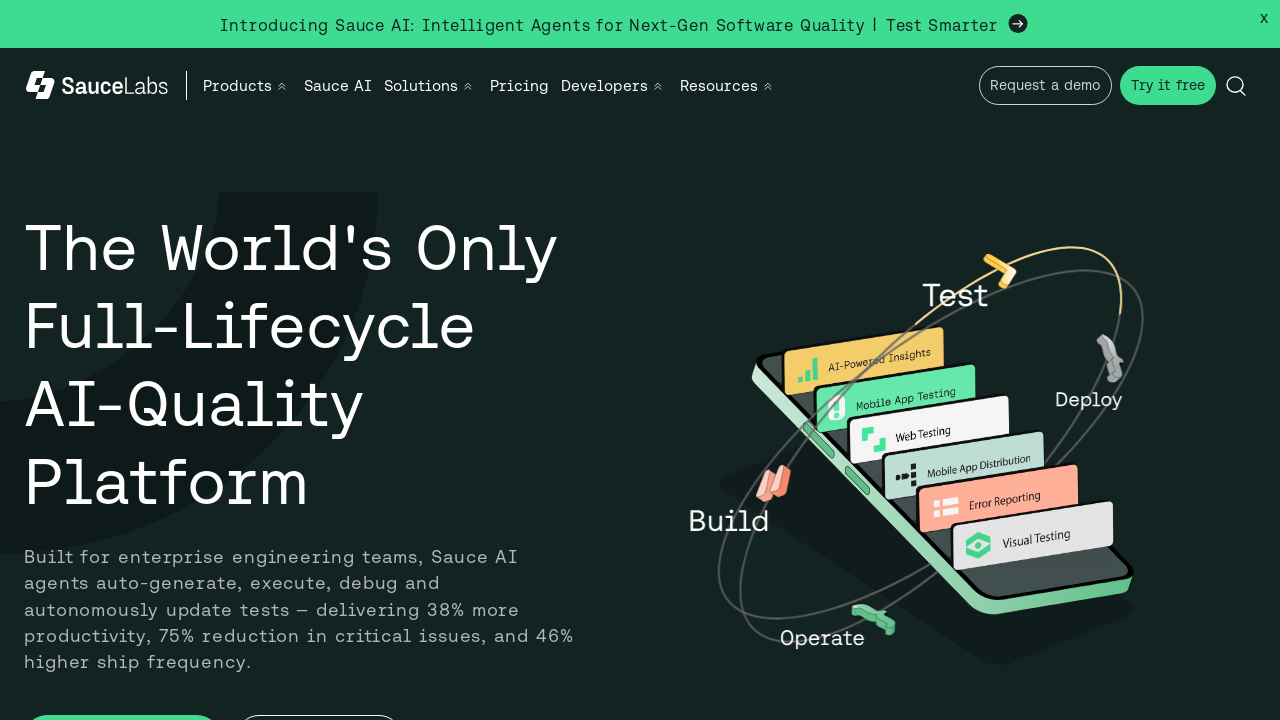

Navigated to Sauce Labs API testing product page
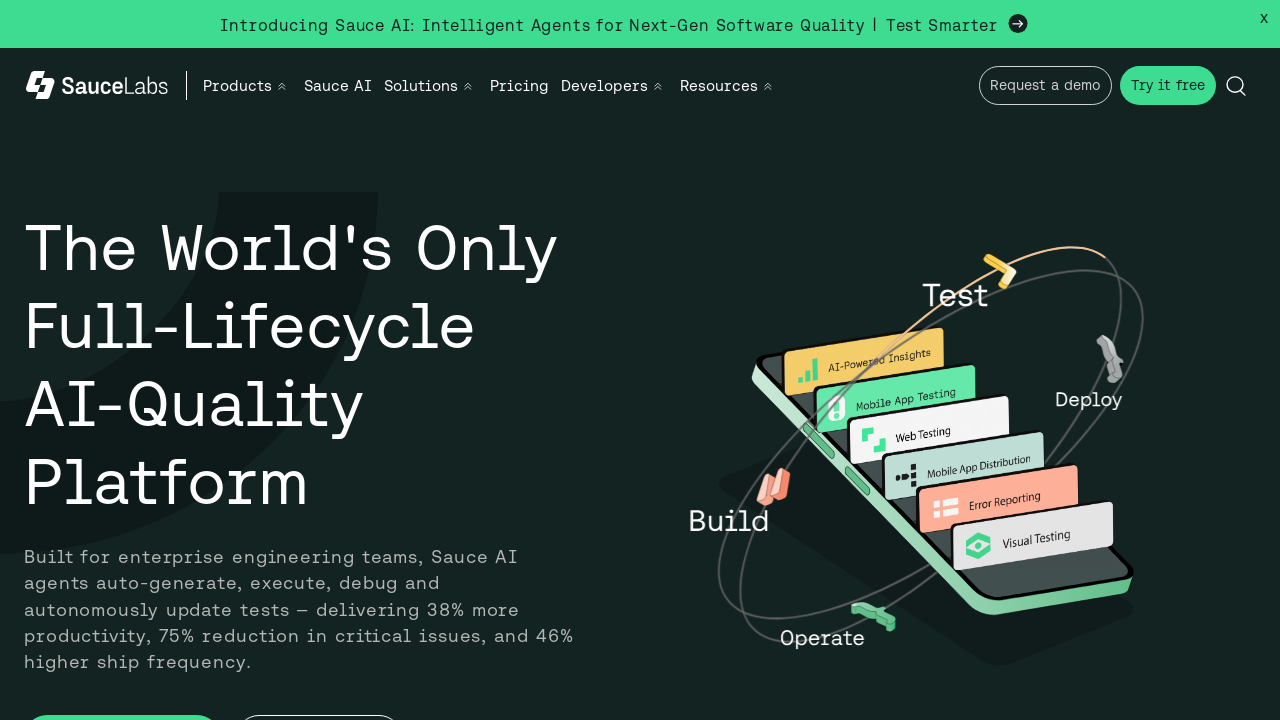

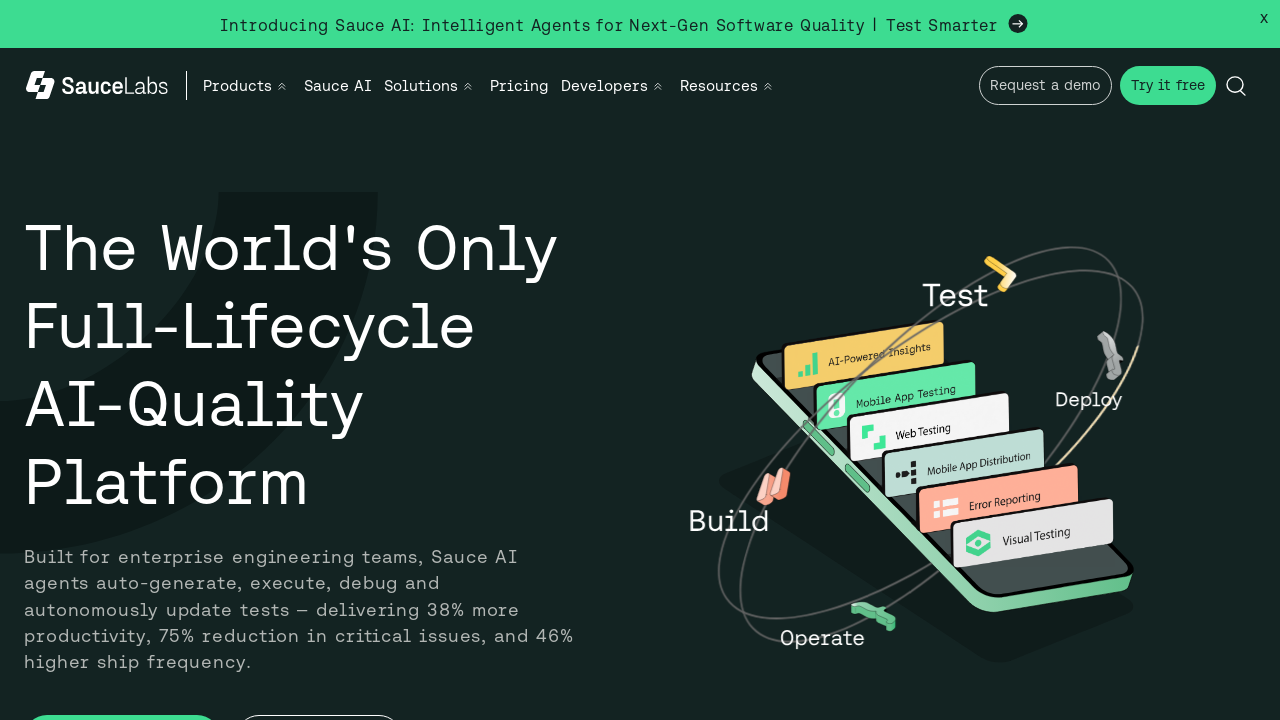